Tests a form submission by filling in first name, last name, and email fields, then submitting the form by pressing Enter

Starting URL: http://secure-retreat-92358.herokuapp.com/

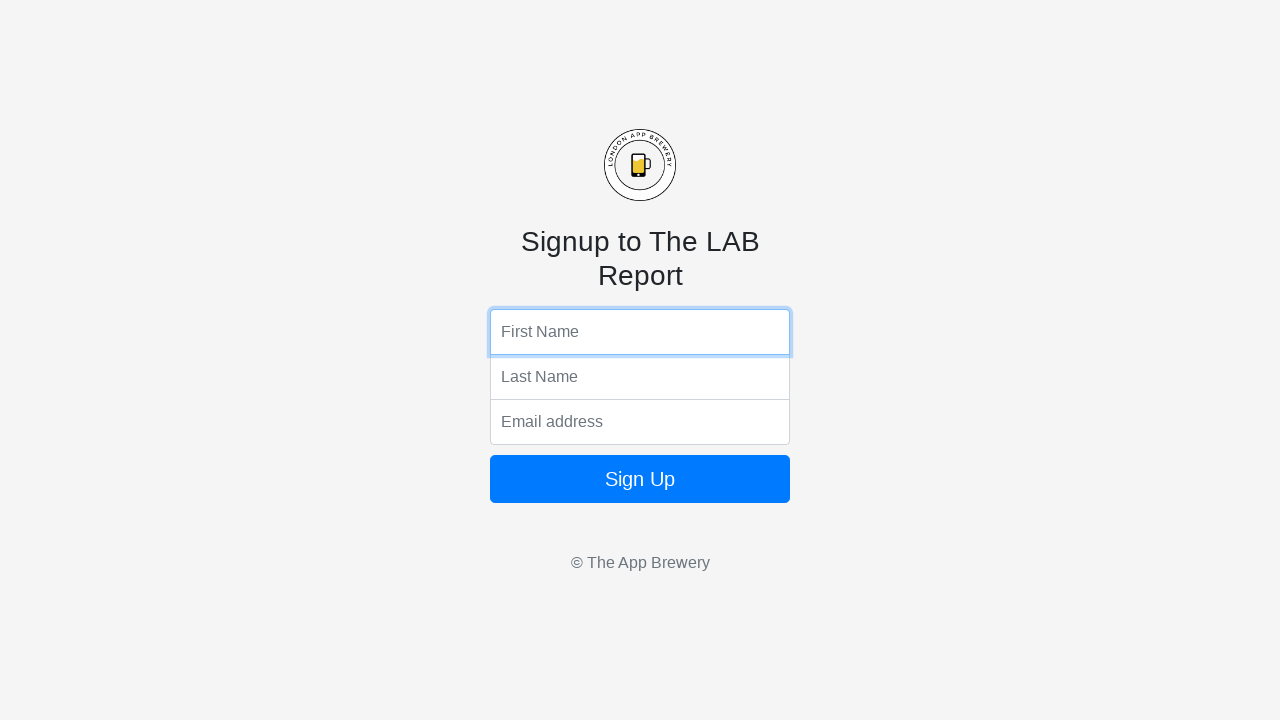

Filled first name field with 'Bob' on input[name='fName']
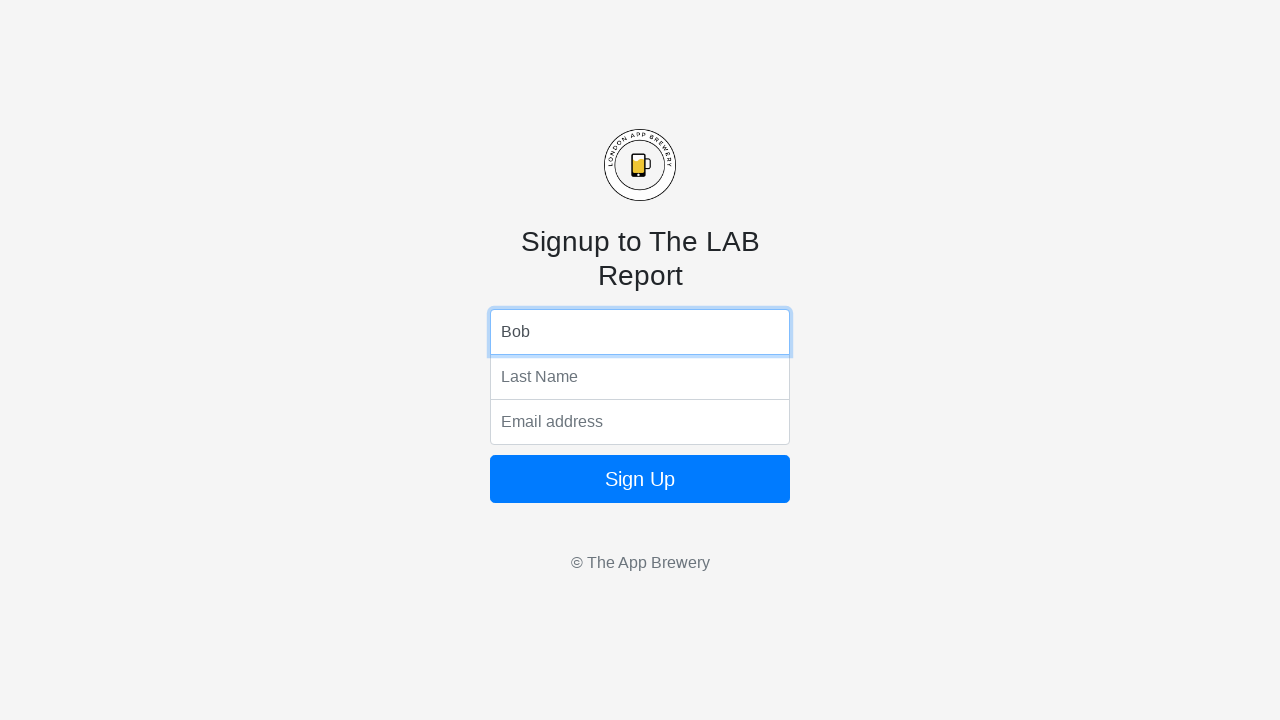

Filled last name field with 'Bobington' on input[name='lName']
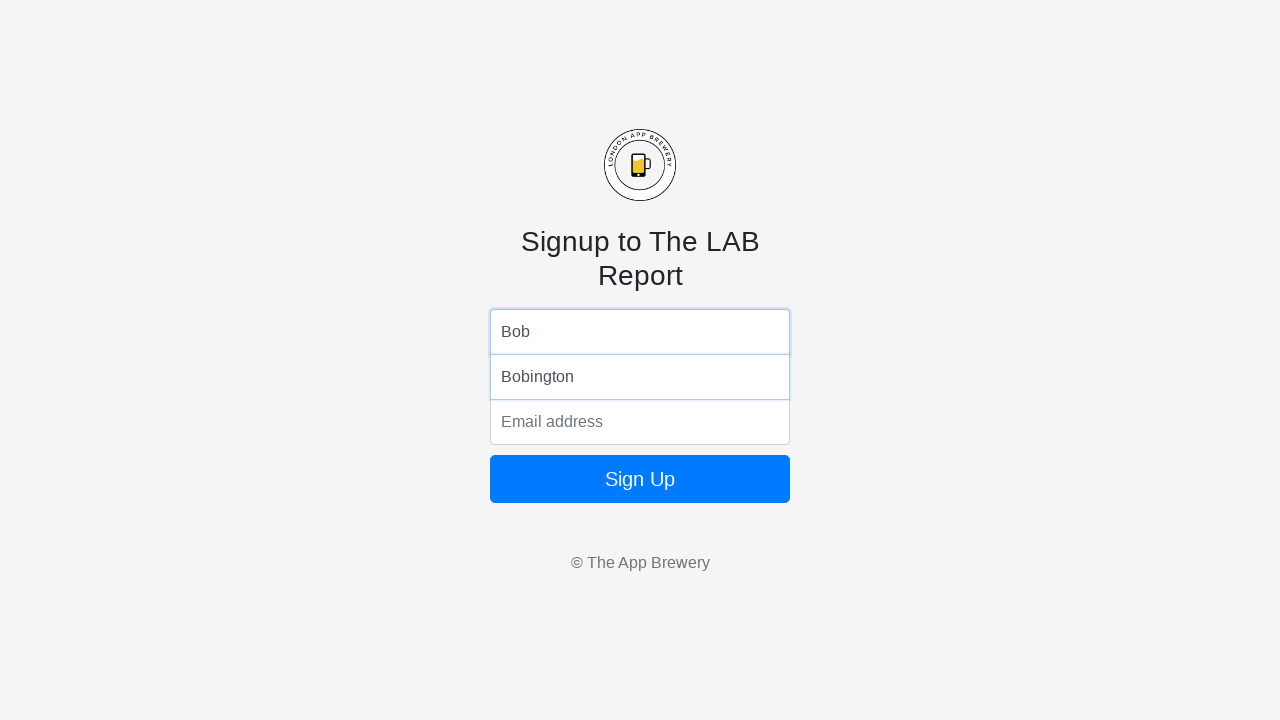

Filled email field with 'Bob@Bobington.com' on input[name='email']
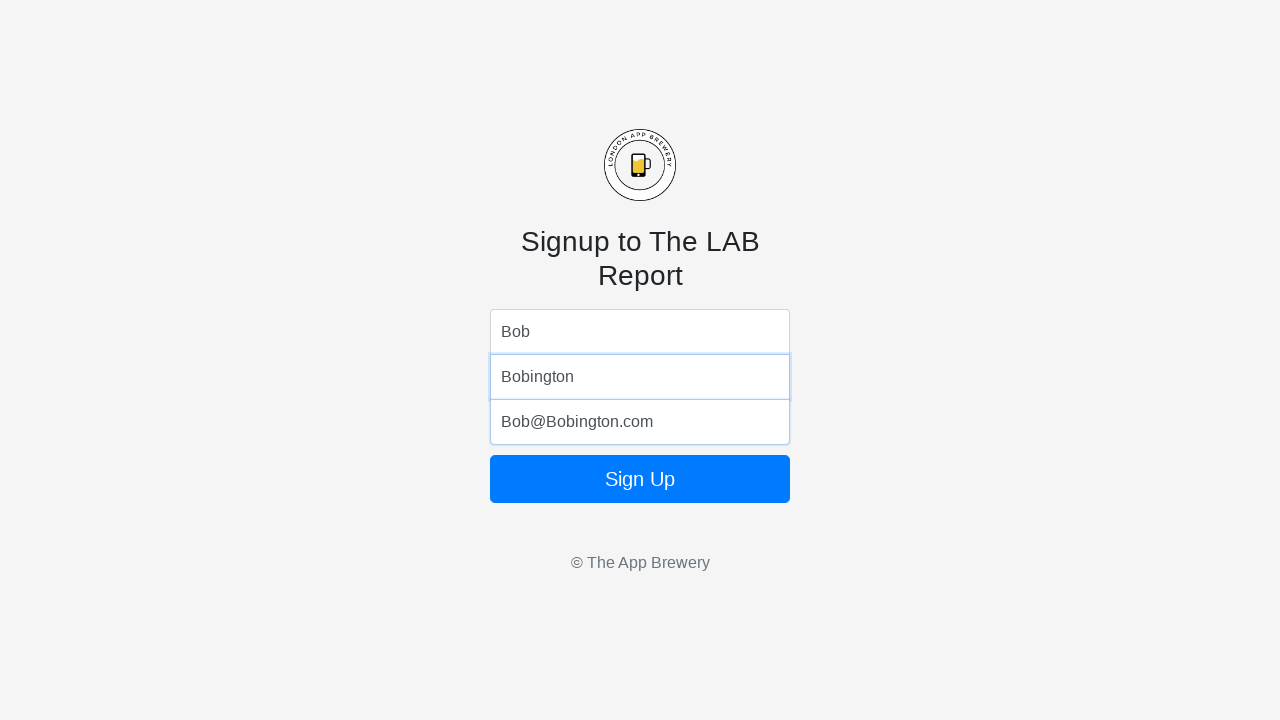

Submitted form by pressing Enter on email field on input[name='email']
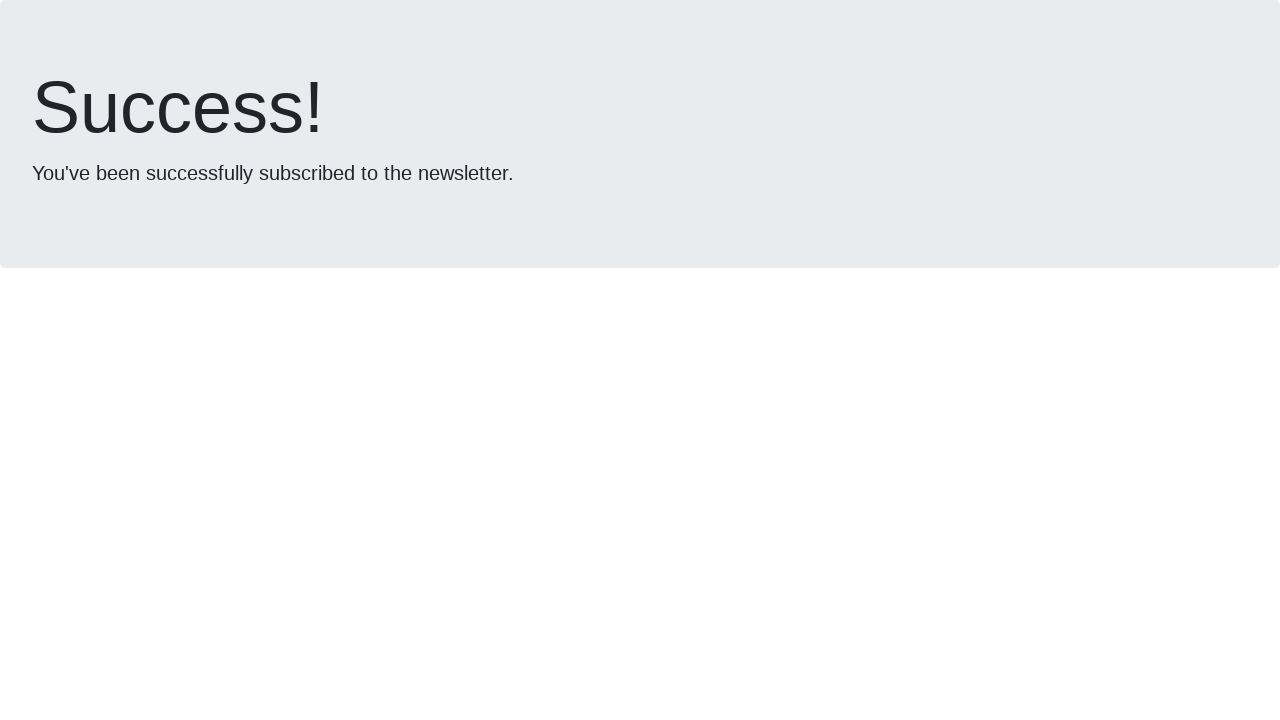

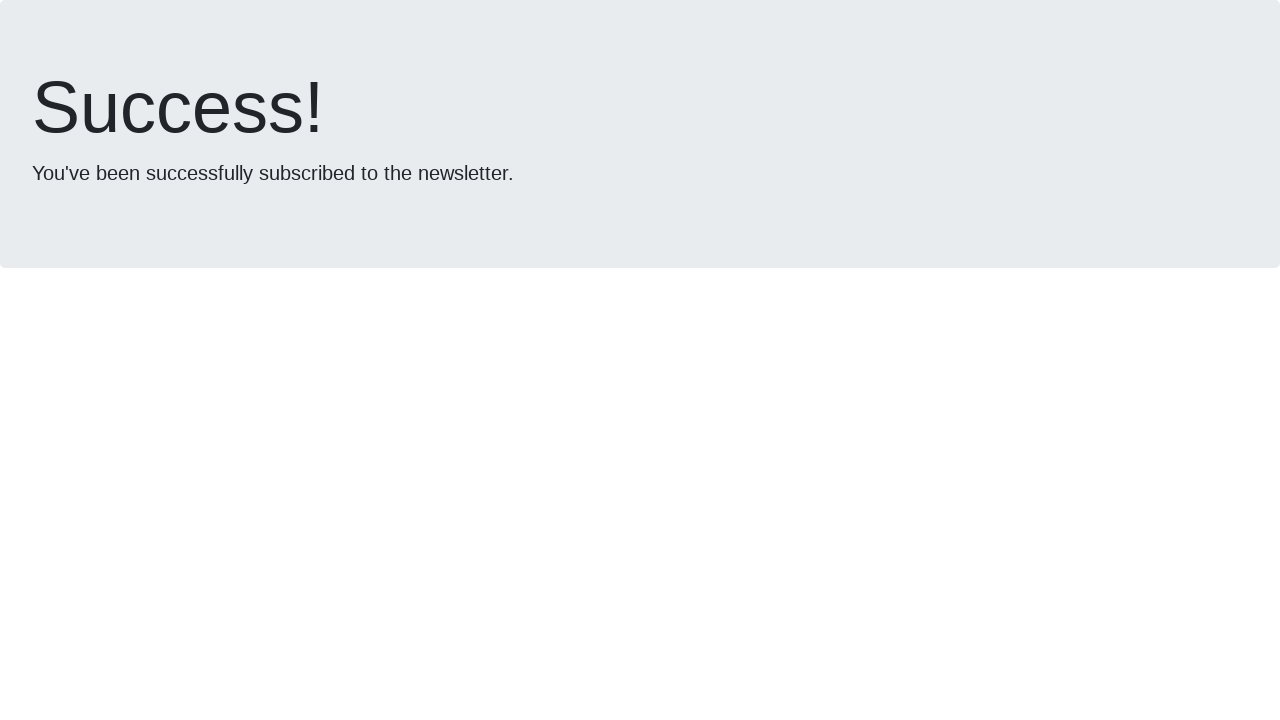